Tests registration form validation by clicking the register button with all fields empty and verifying error messages are displayed for each required field.

Starting URL: https://alada.vn/tai-khoan/dang-ky.html

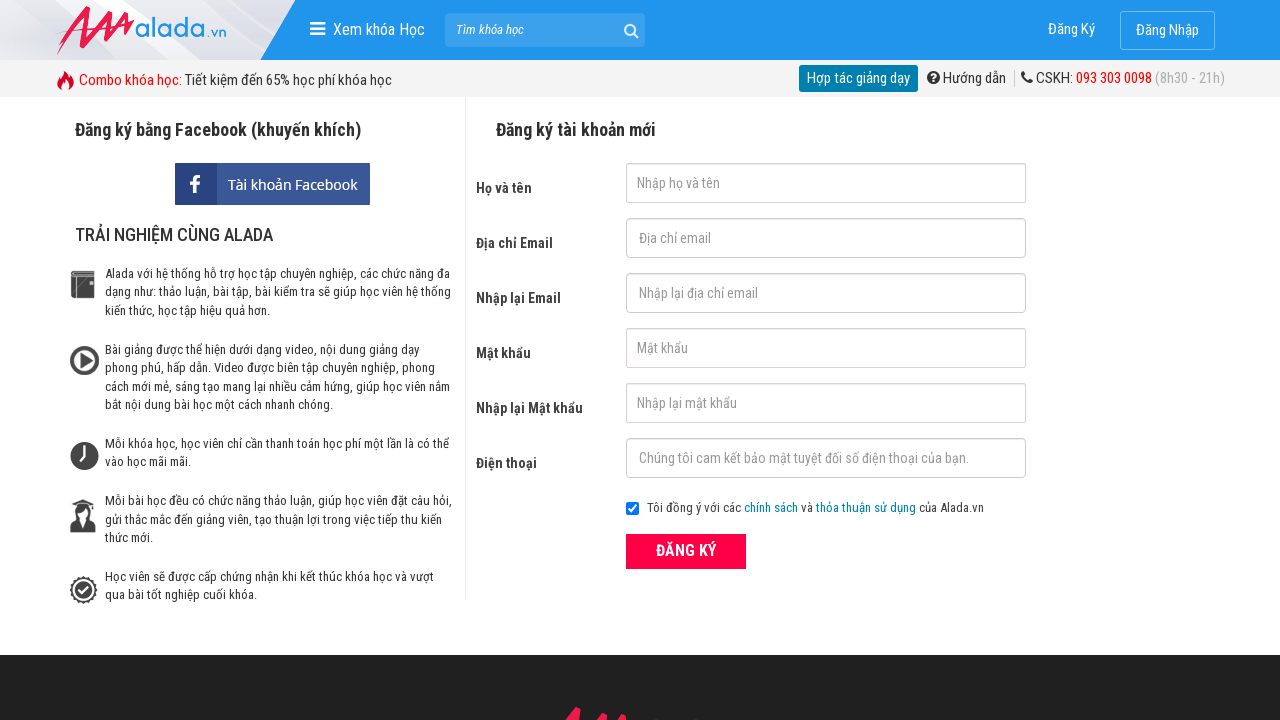

Clicked register button with all fields empty at (686, 551) on xpath=//form[@id='frmLogin']//button
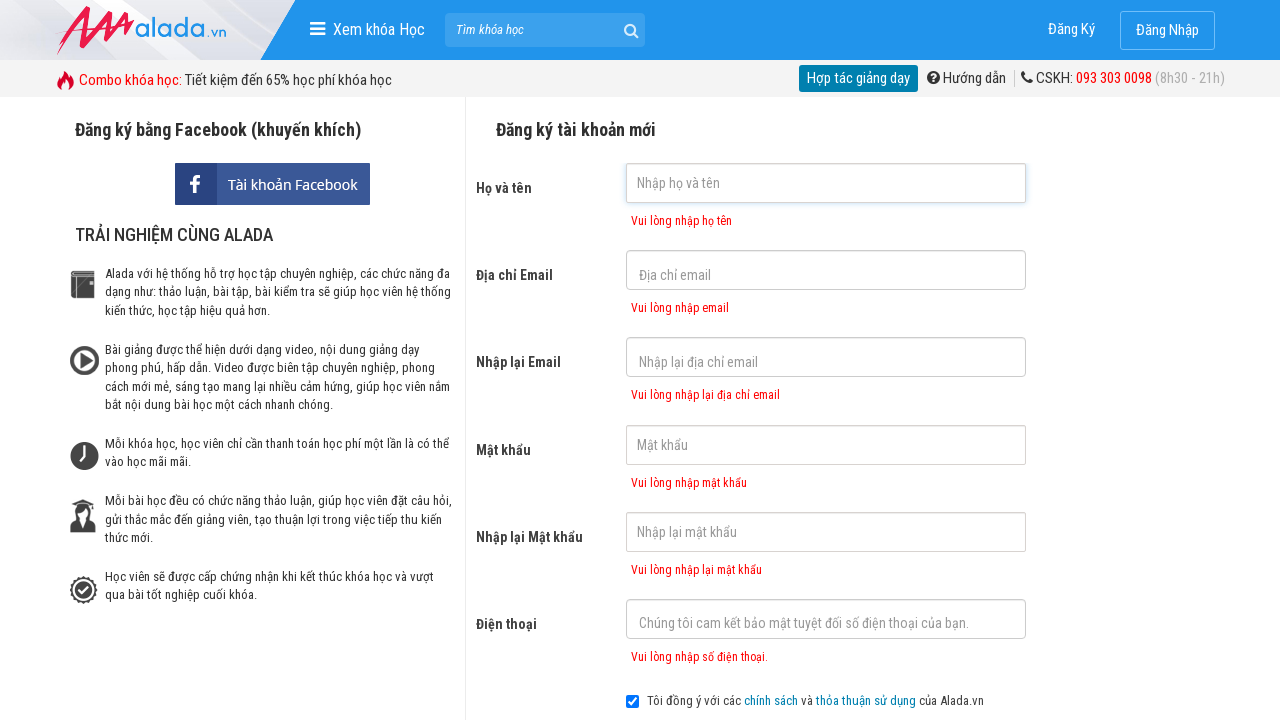

First name error message appeared
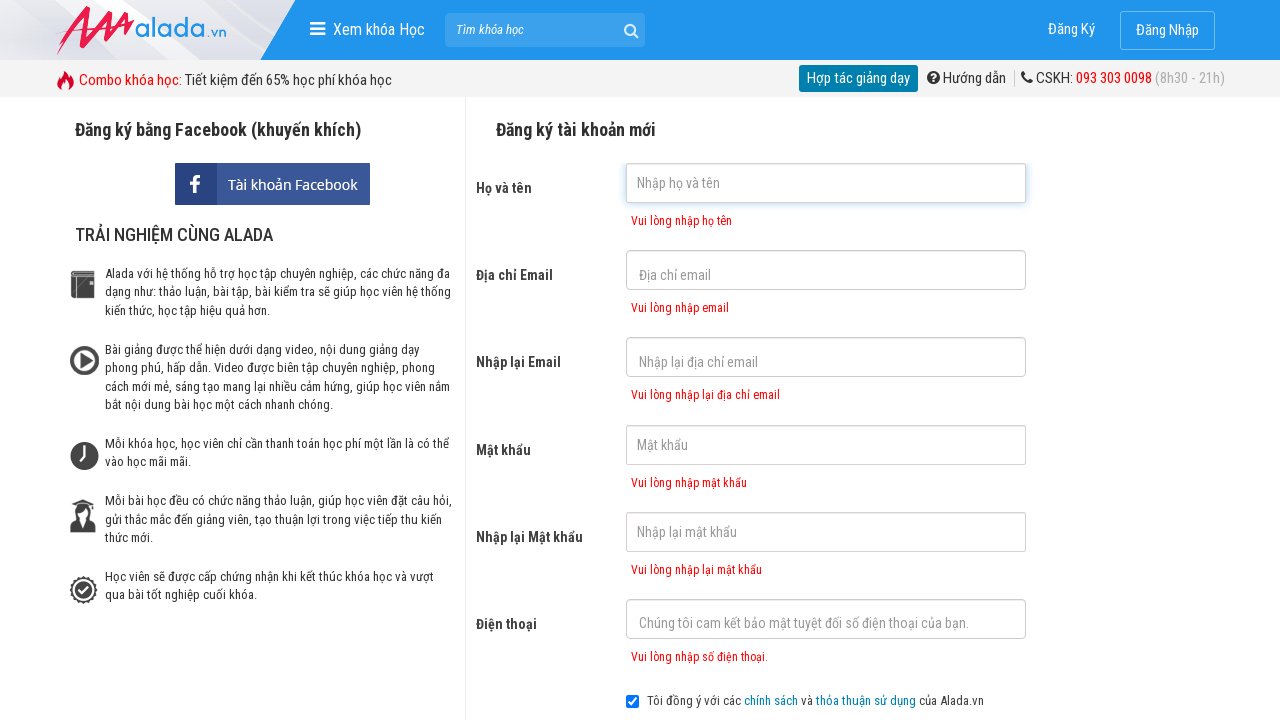

Email error message appeared
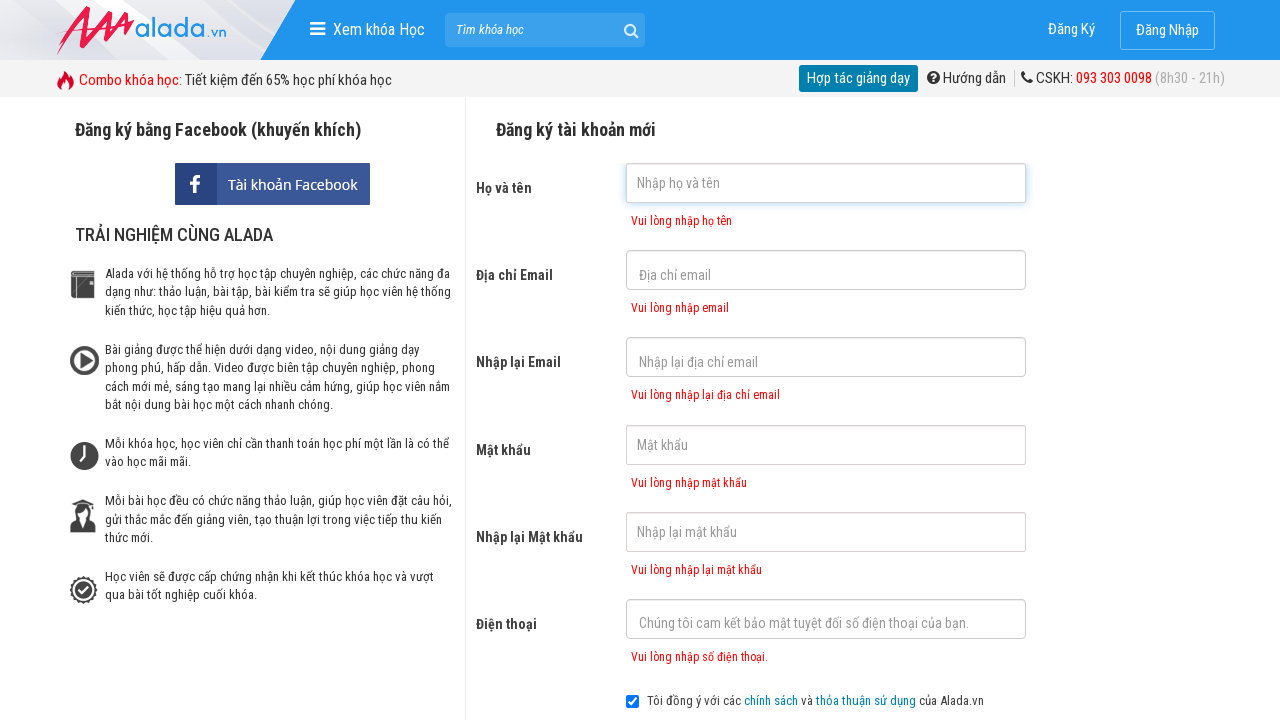

Confirm email error message appeared
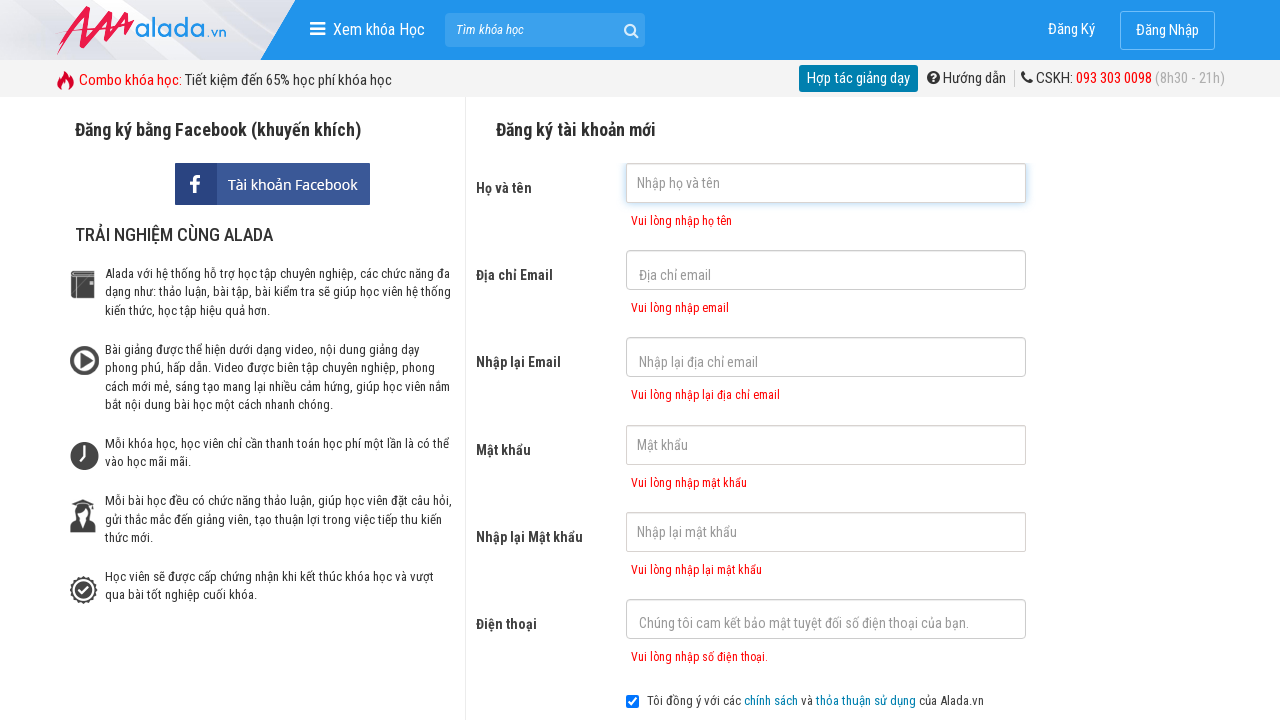

Password error message appeared
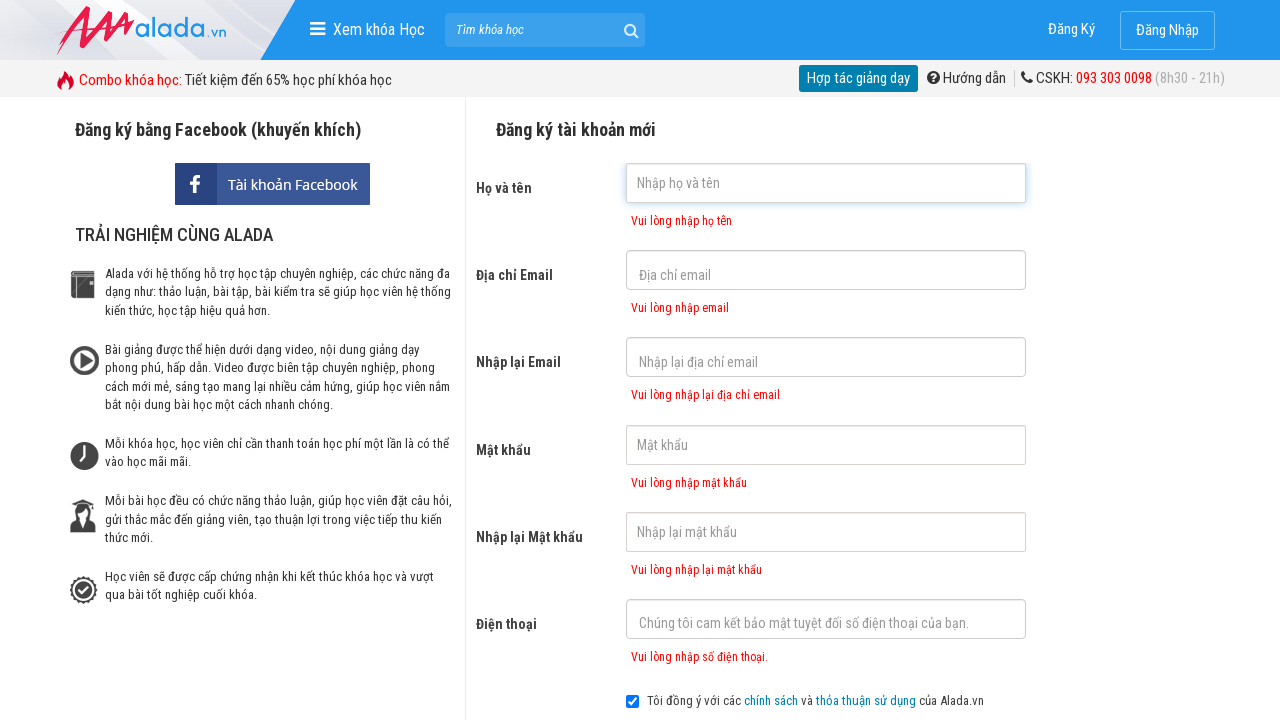

Confirm password error message appeared
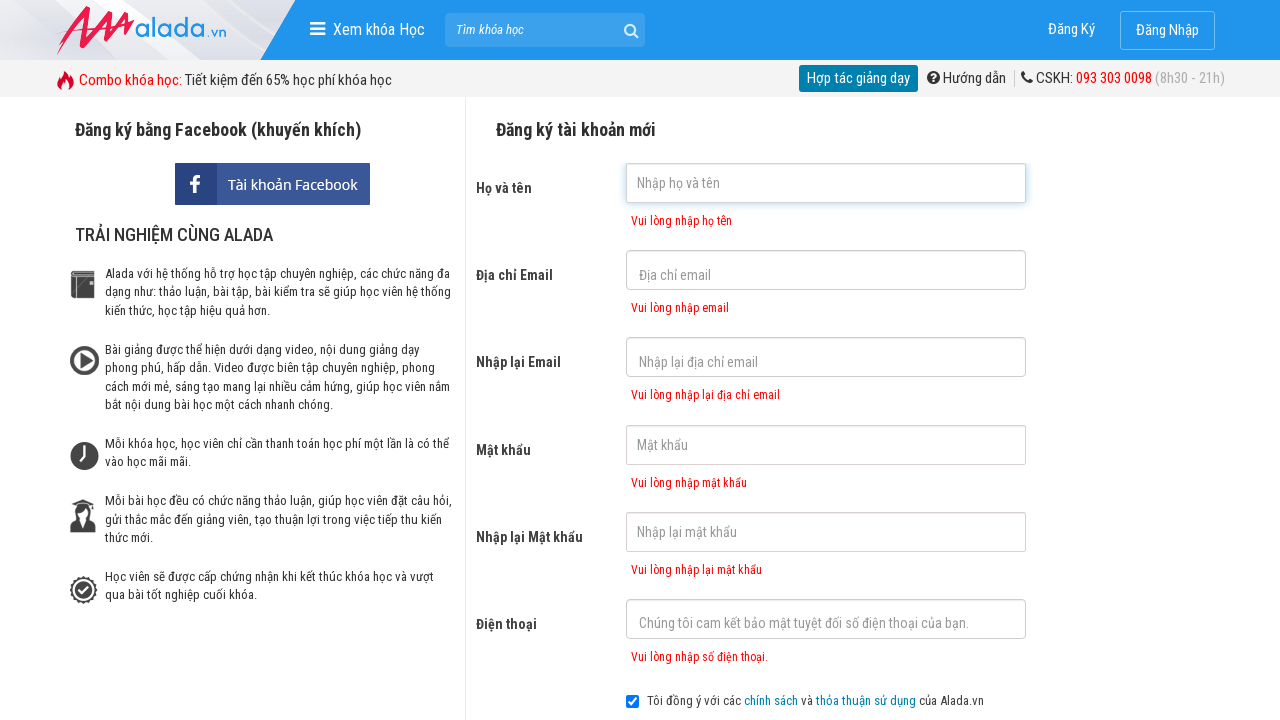

Phone number error message appeared
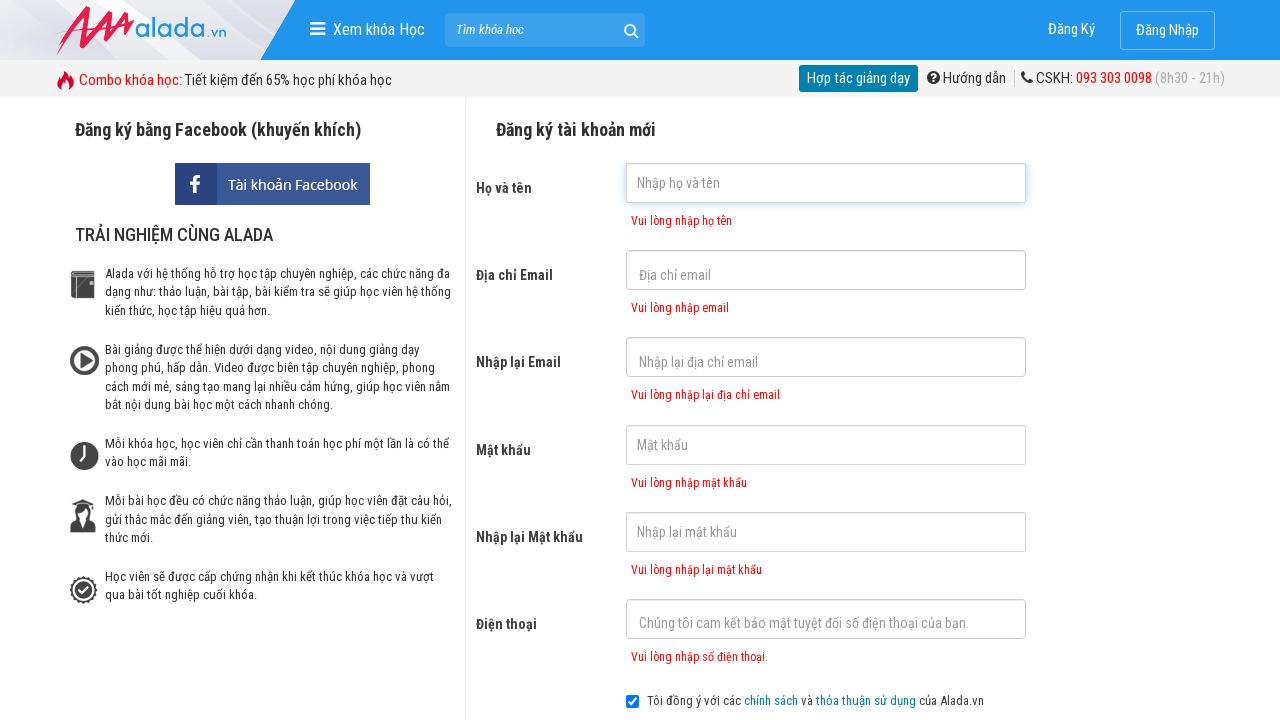

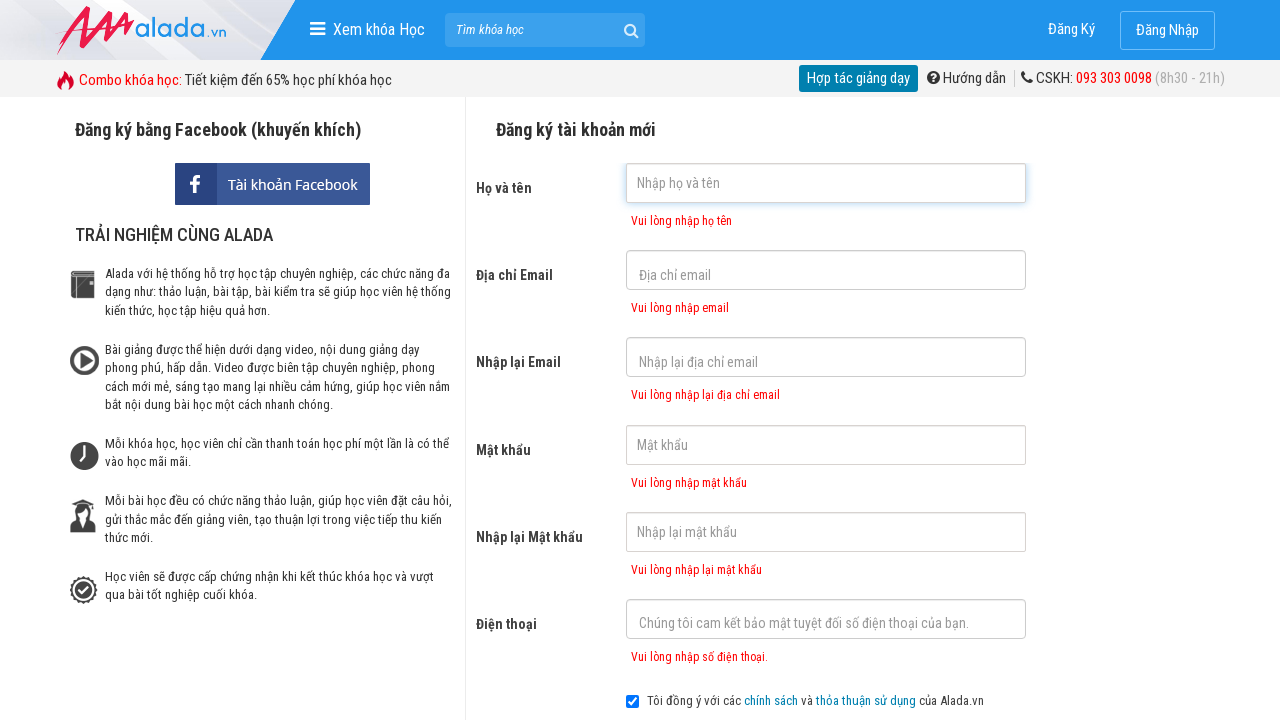